Tests JavaScript alert handling by clicking a button that triggers an alert, accepting it, and verifying the success message

Starting URL: https://testcenter.techproeducation.com/index.php?page=javascript-alerts

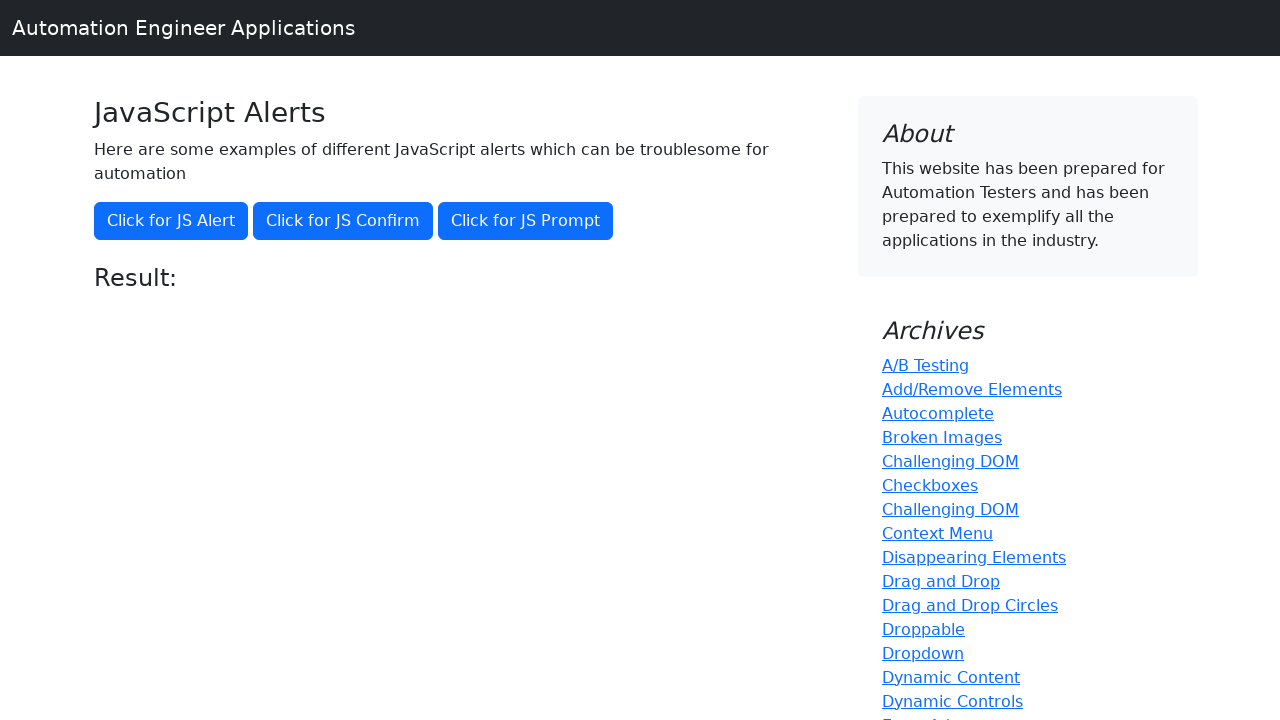

Clicked button to trigger JavaScript alert at (171, 221) on xpath=//button[@onclick='jsAlert()']
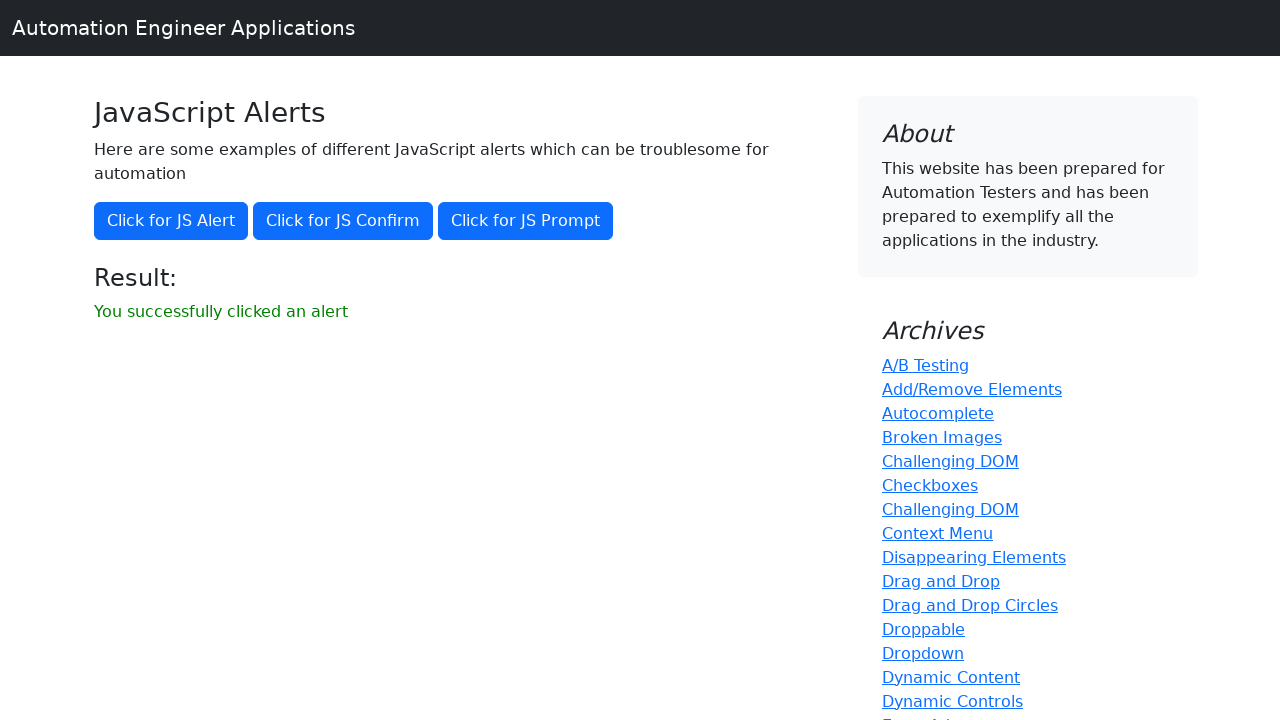

Set up dialog handler to accept alert
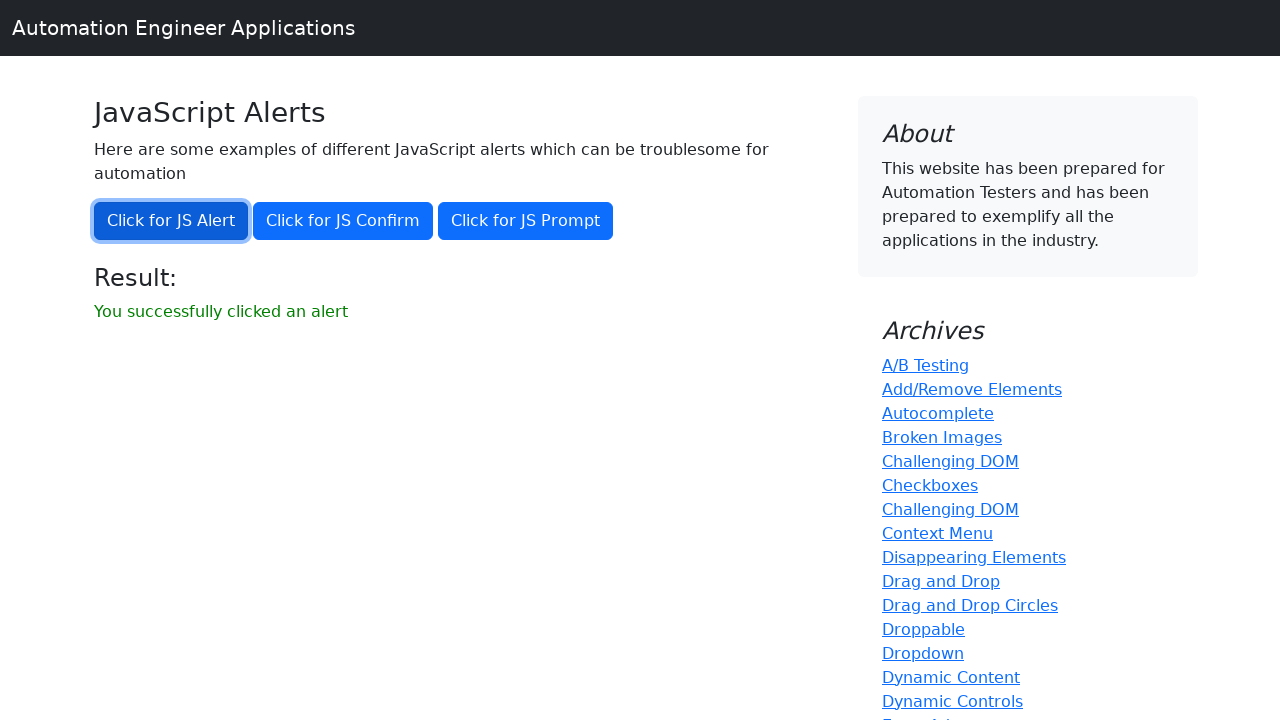

Waited for result message to appear
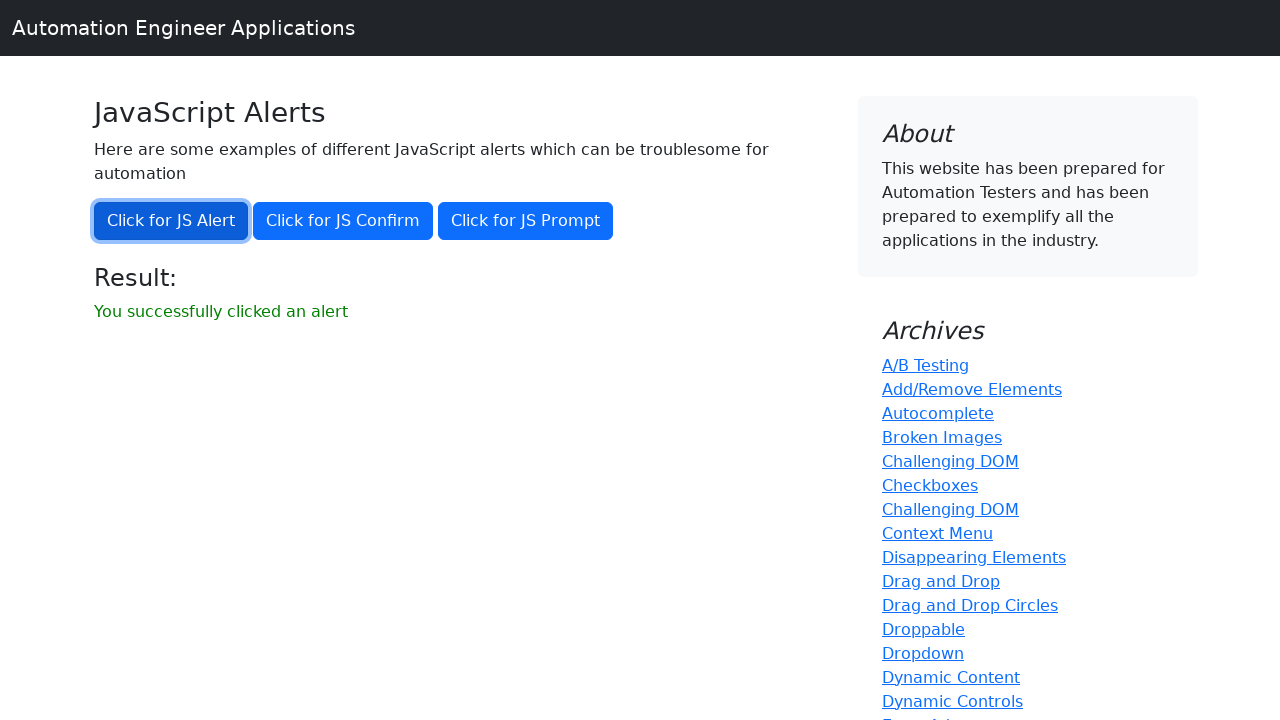

Retrieved result text content
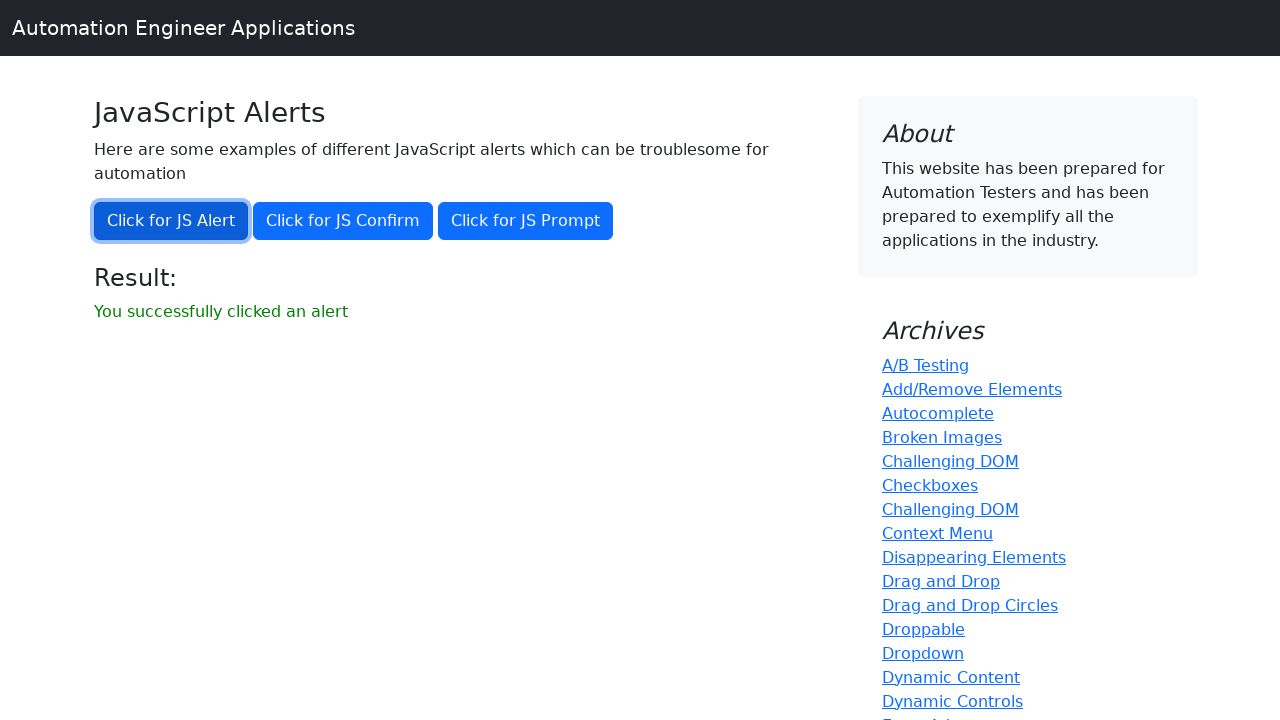

Verified success message: 'You successfully clicked an alert'
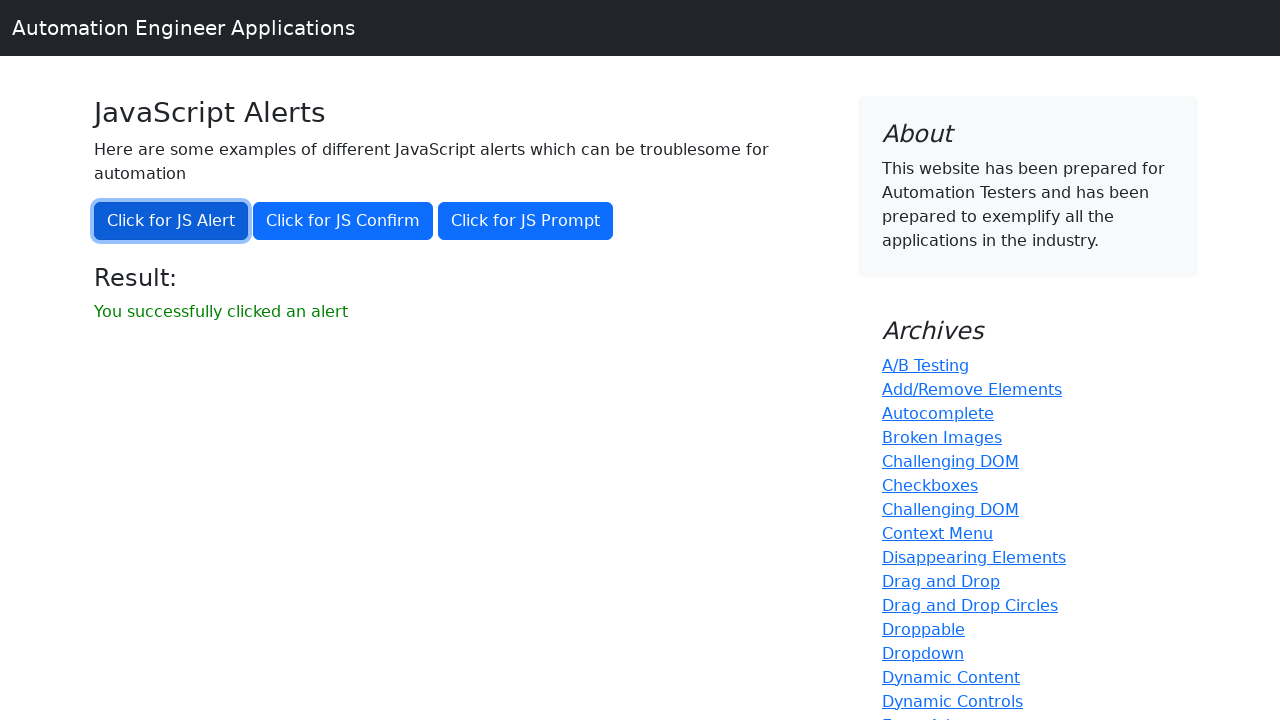

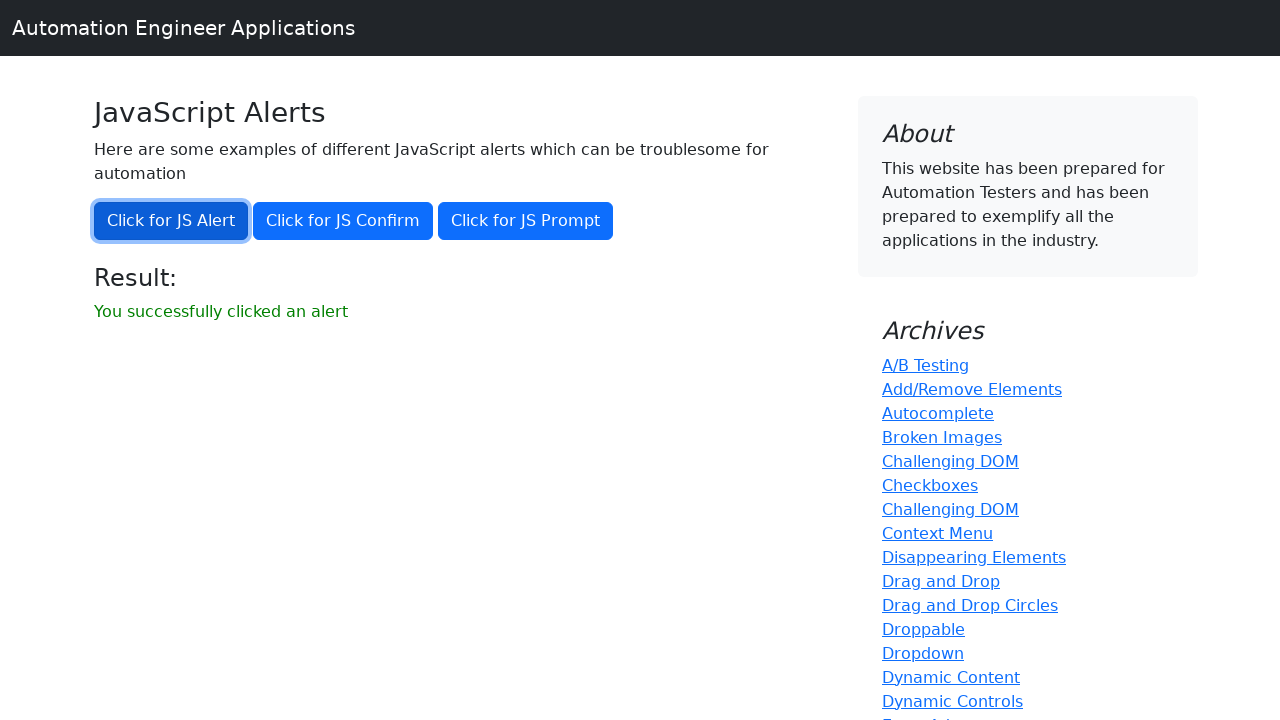